Tests JavaScript confirm dialog by clicking the second button, dismissing the alert, and verifying the result message

Starting URL: https://the-internet.herokuapp.com/javascript_alerts

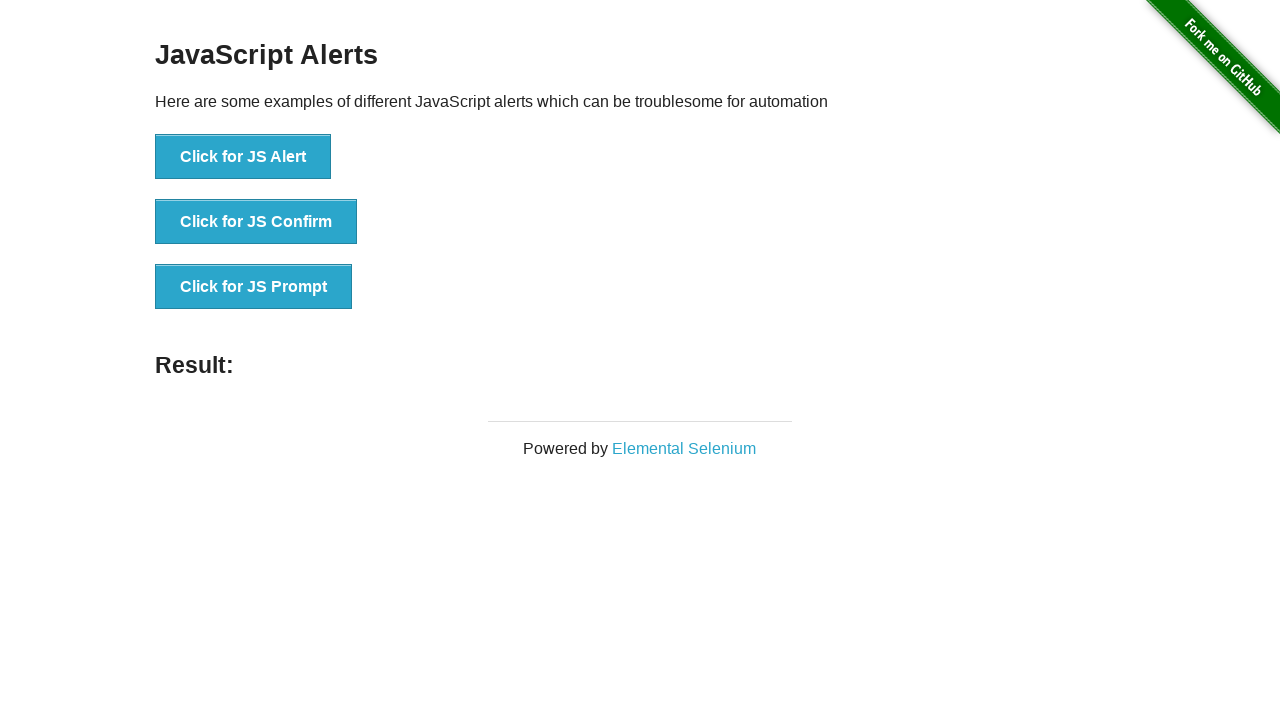

Clicked the confirm button to trigger JavaScript dialog at (256, 222) on xpath=//button[@onclick='jsConfirm()']
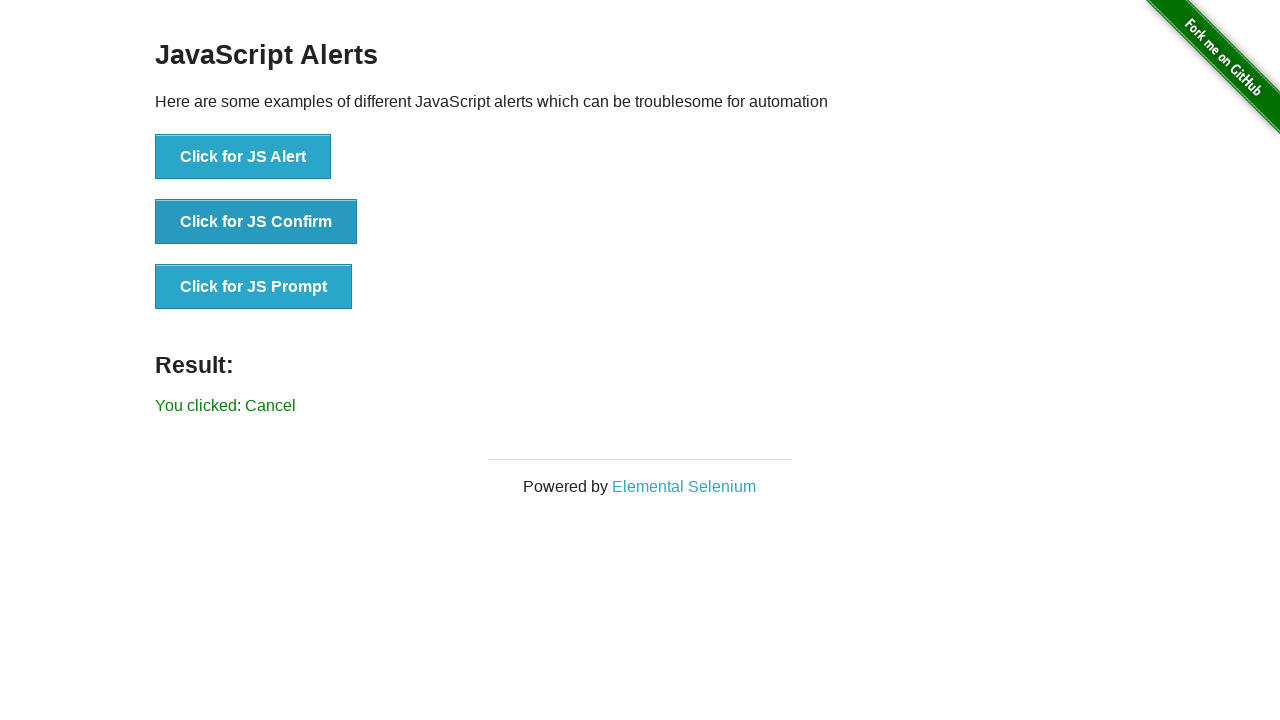

Set up dialog handler to dismiss the alert
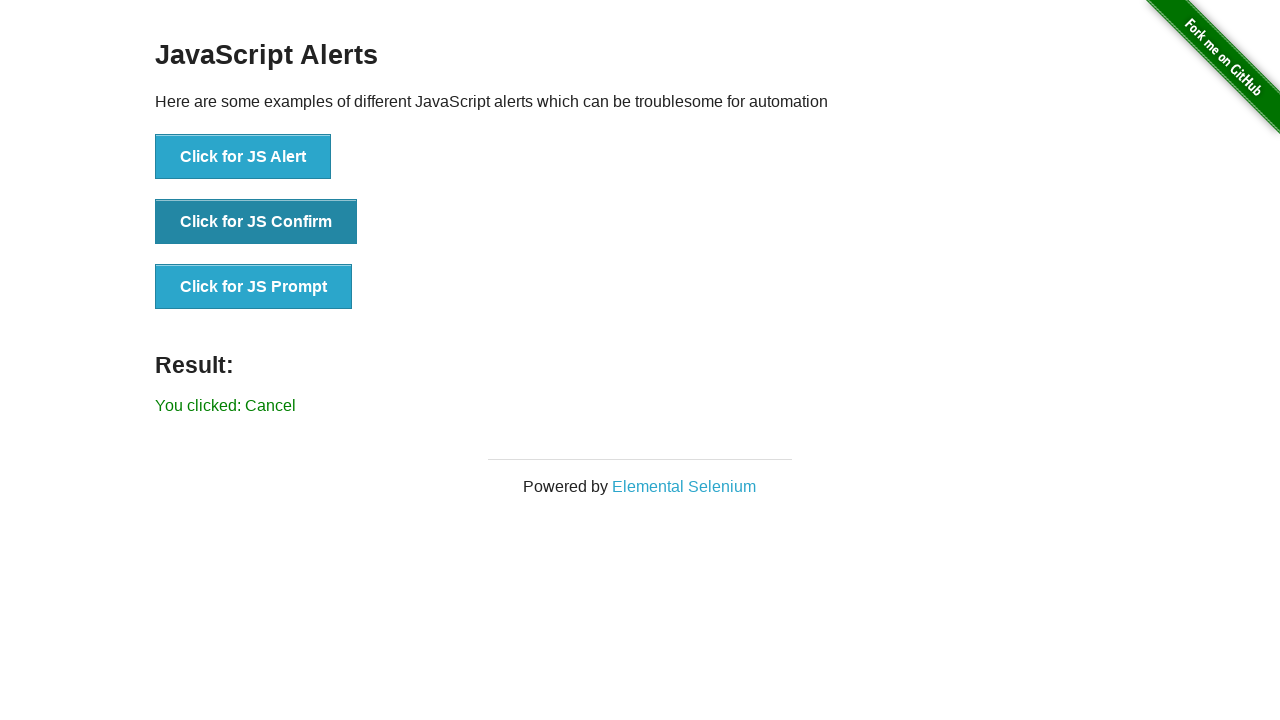

Clicked confirm button again to trigger and dismiss the alert at (256, 222) on xpath=//button[@onclick='jsConfirm()']
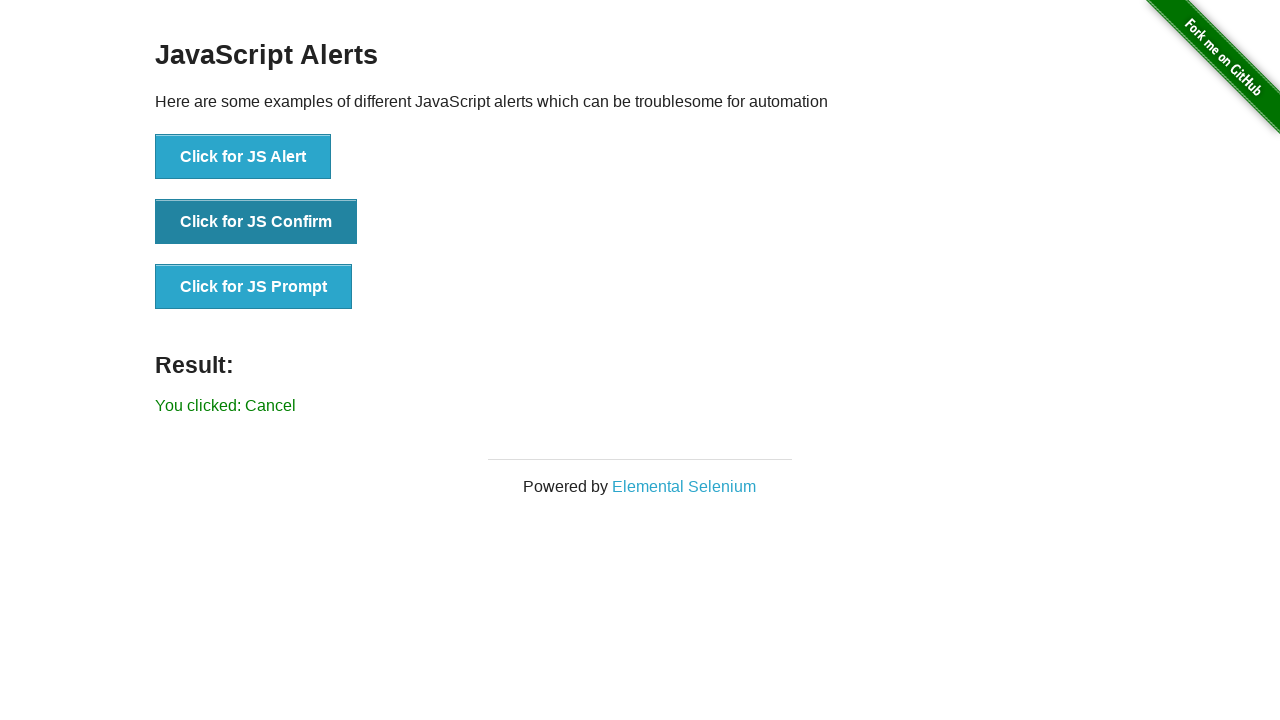

Verified result message element is present after dismissing alert
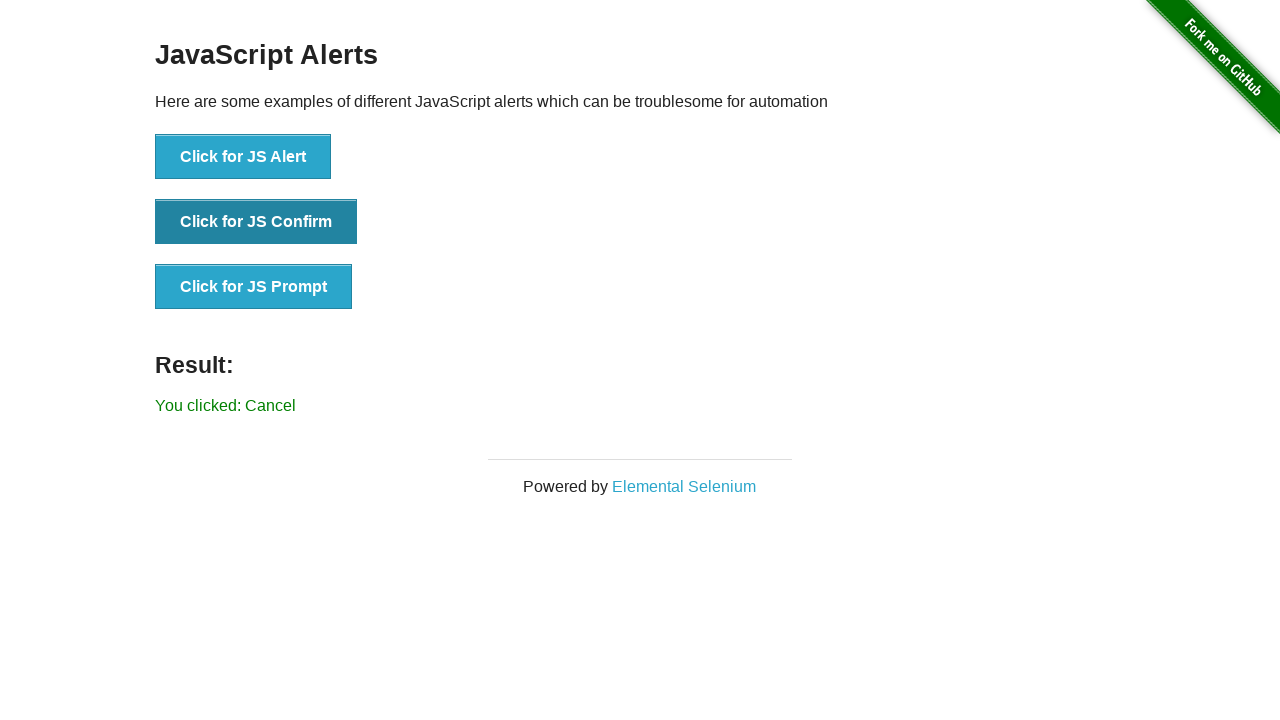

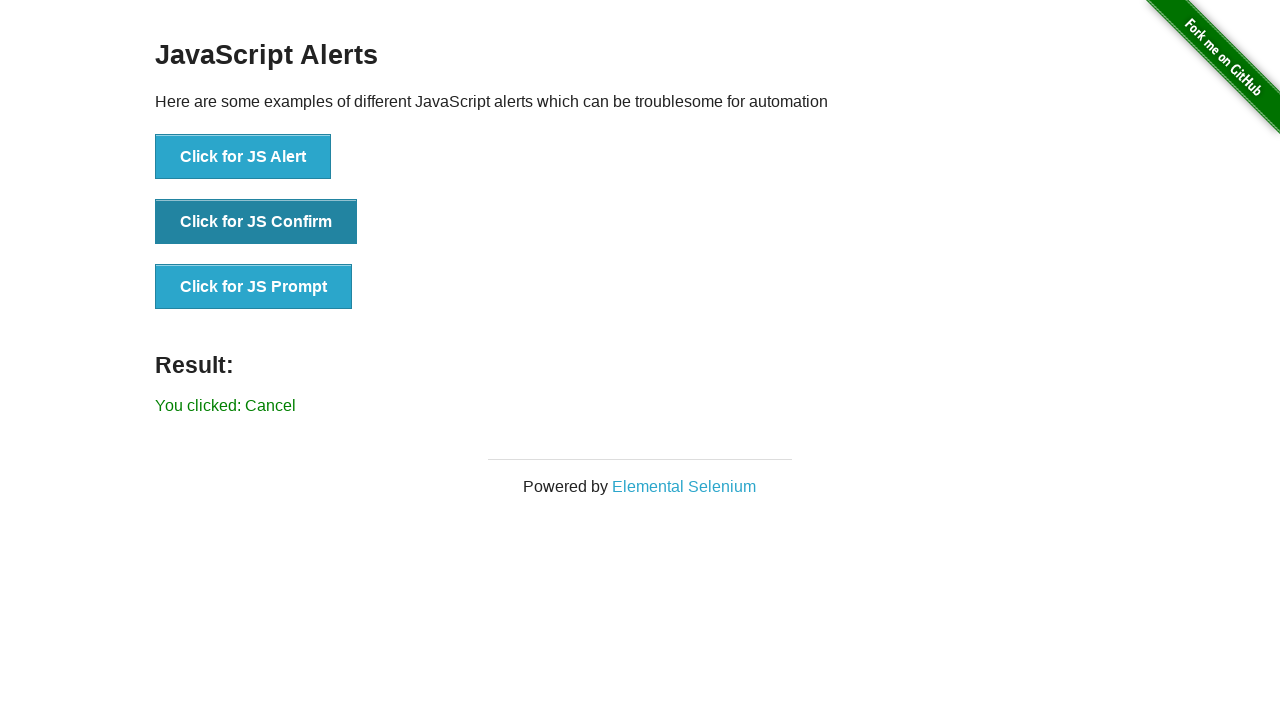